Demonstrates drag and drop by offset, dragging 'box A' to the position of 'box B' using coordinates

Starting URL: https://crossbrowsertesting.github.io/drag-and-drop

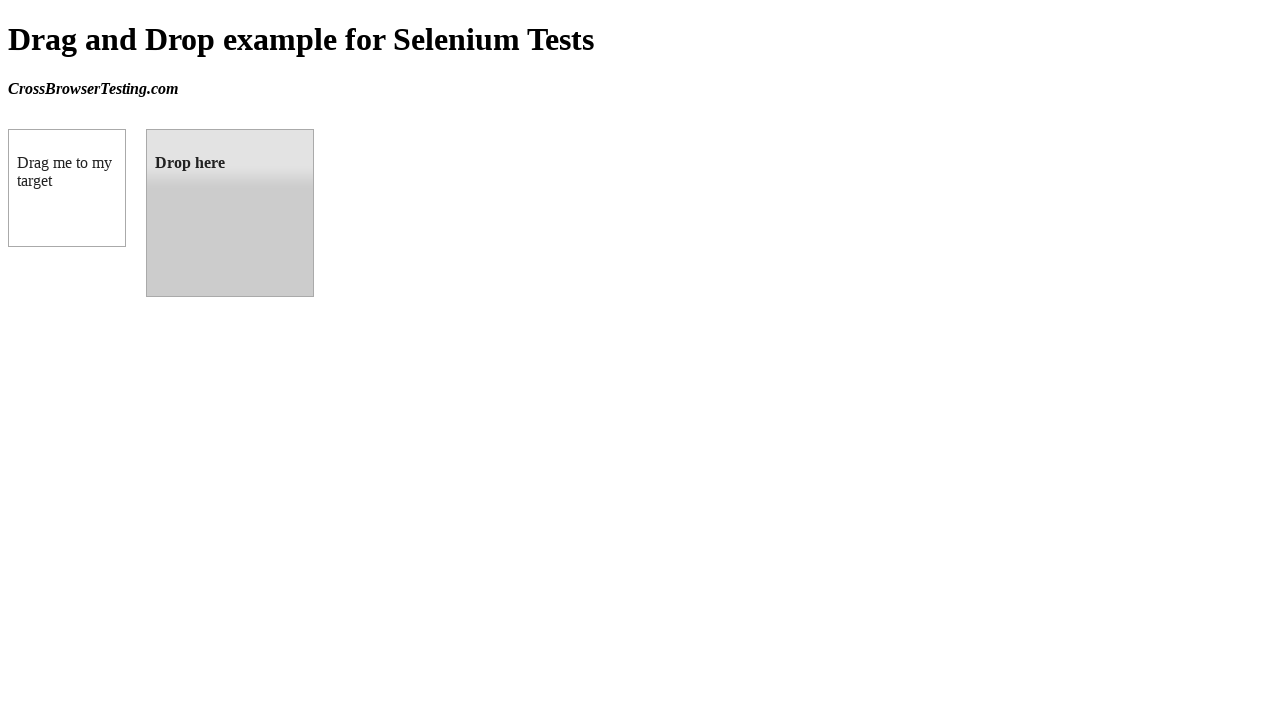

Located source element 'box A' (#draggable)
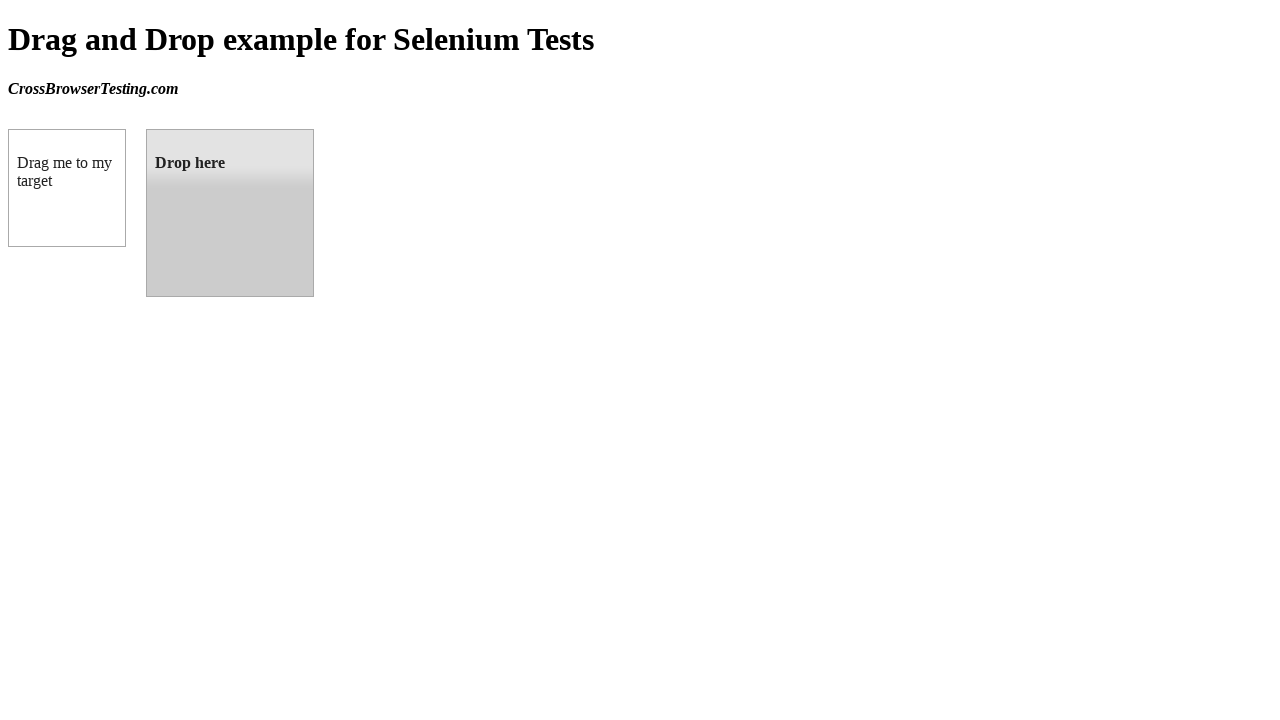

Located target element 'box B' (#droppable)
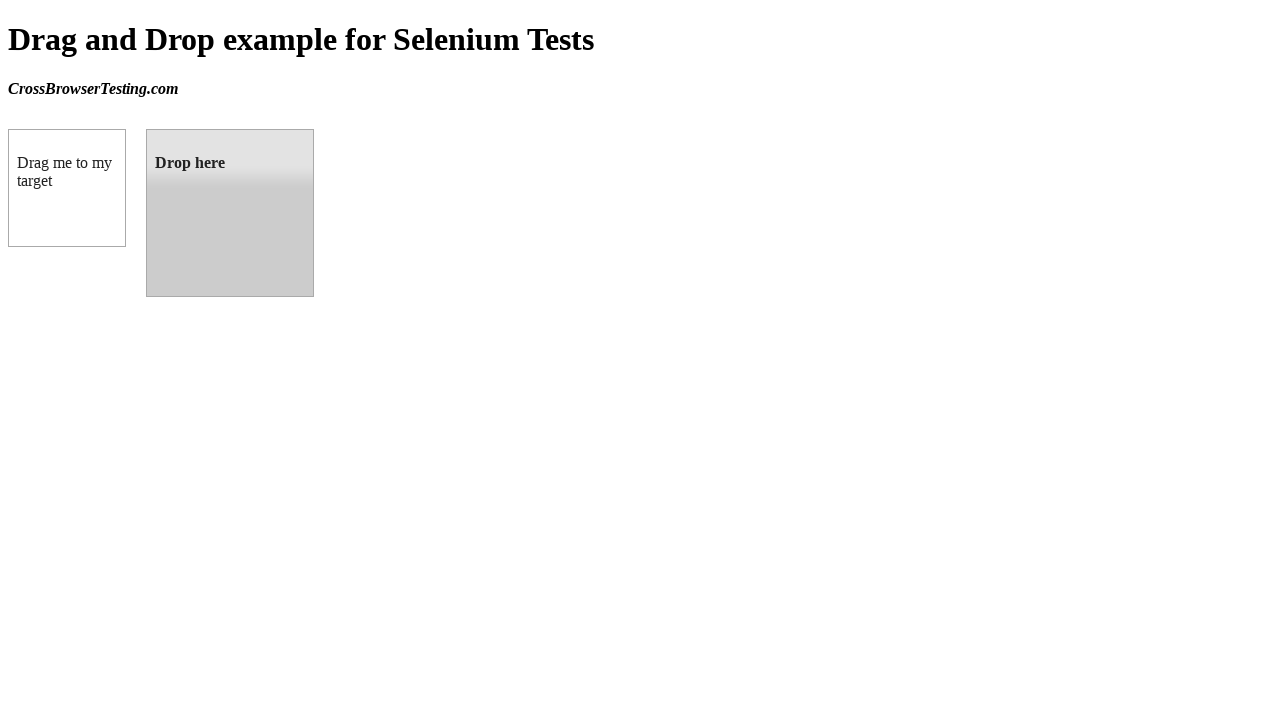

Retrieved bounding box of target element 'box B'
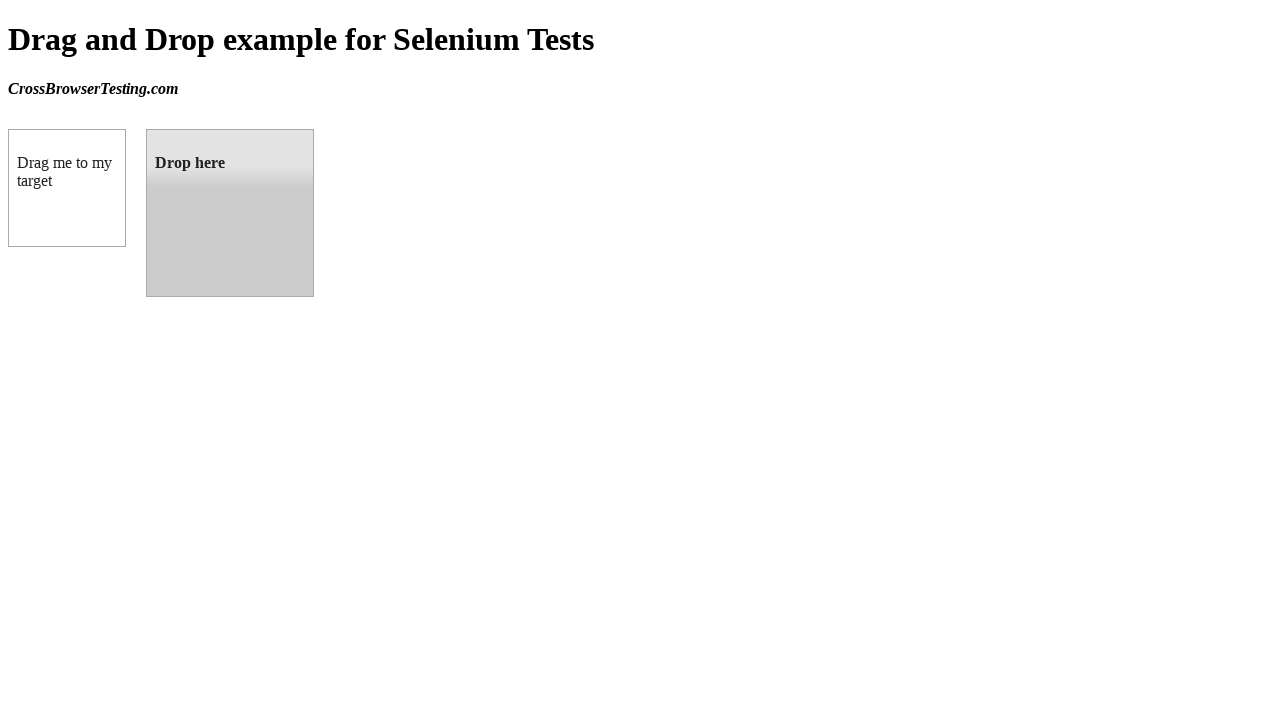

Retrieved bounding box of source element 'box A'
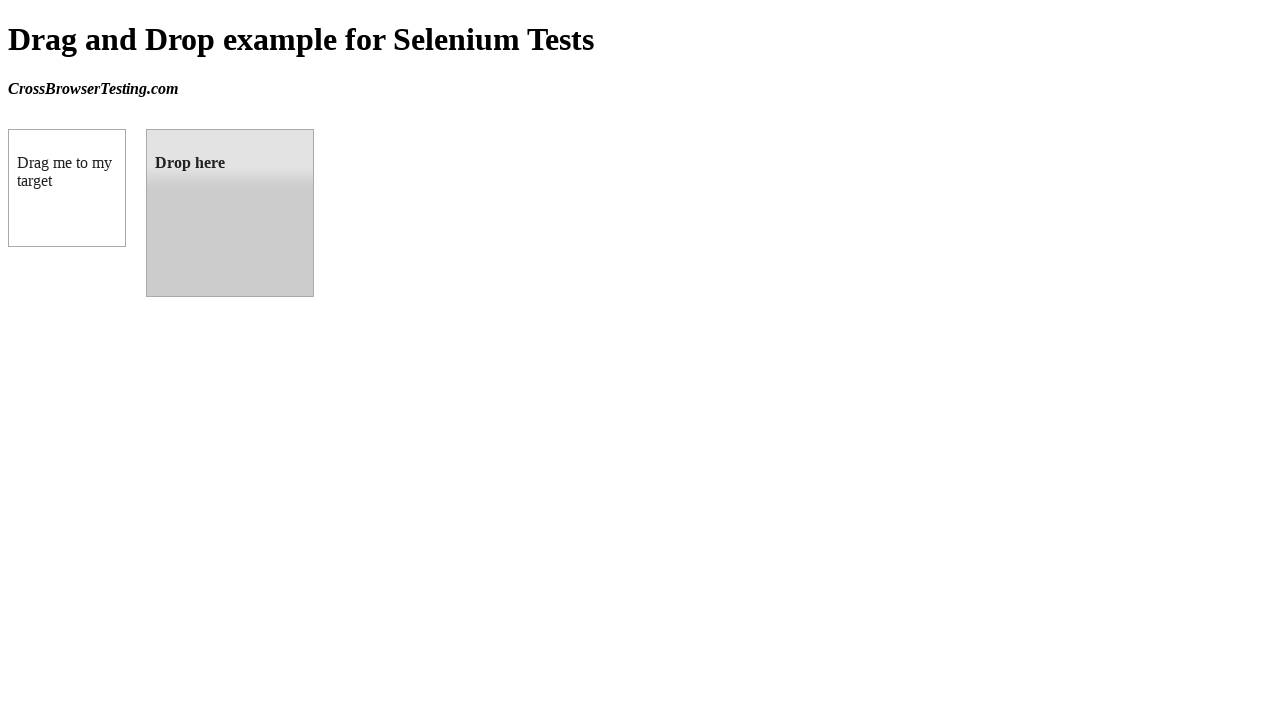

Calculated center coordinates for both boxes
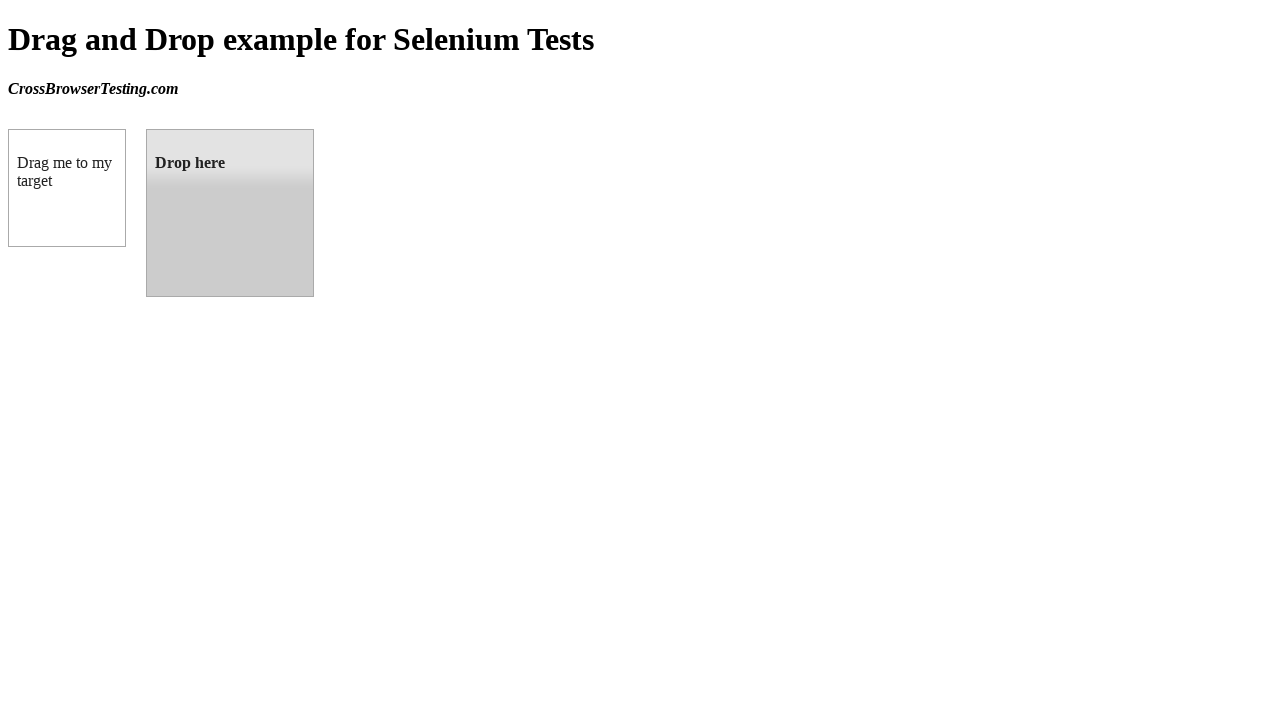

Moved mouse to center of 'box A' at (67, 188)
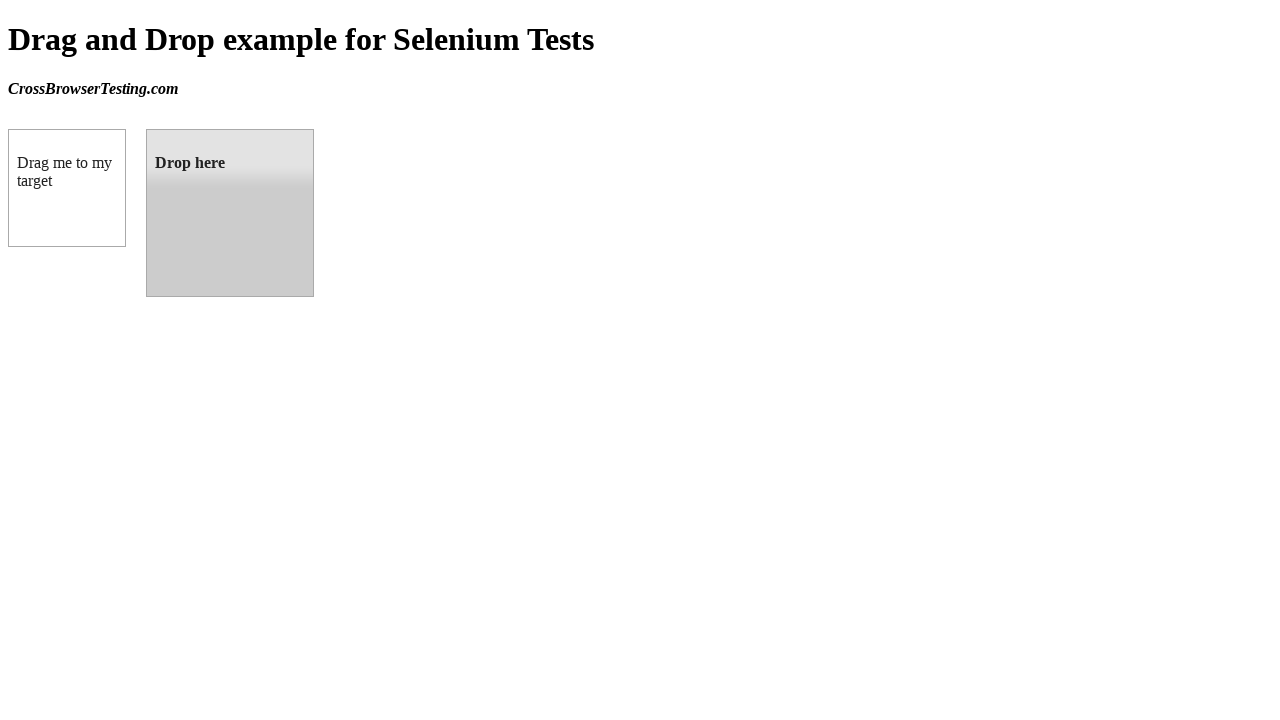

Pressed mouse button down on 'box A' at (67, 188)
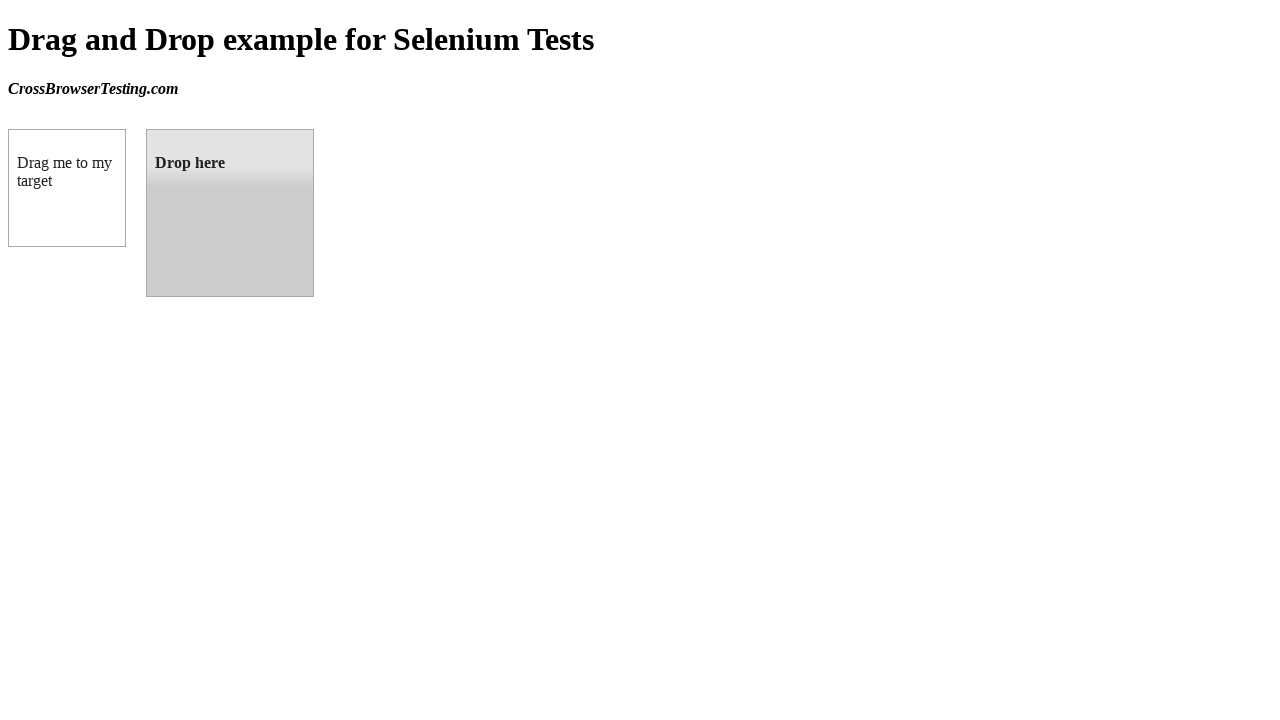

Dragged 'box A' to center position of 'box B' at (230, 213)
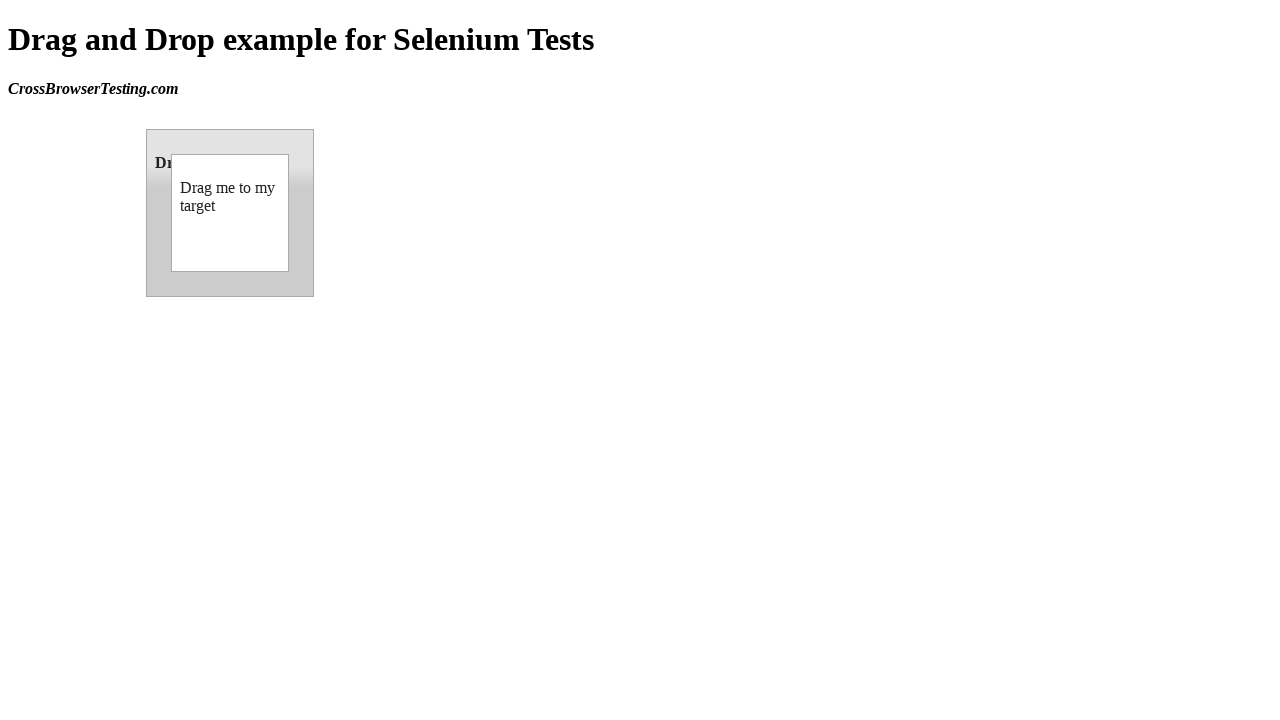

Released mouse button, completing drag and drop operation at (230, 213)
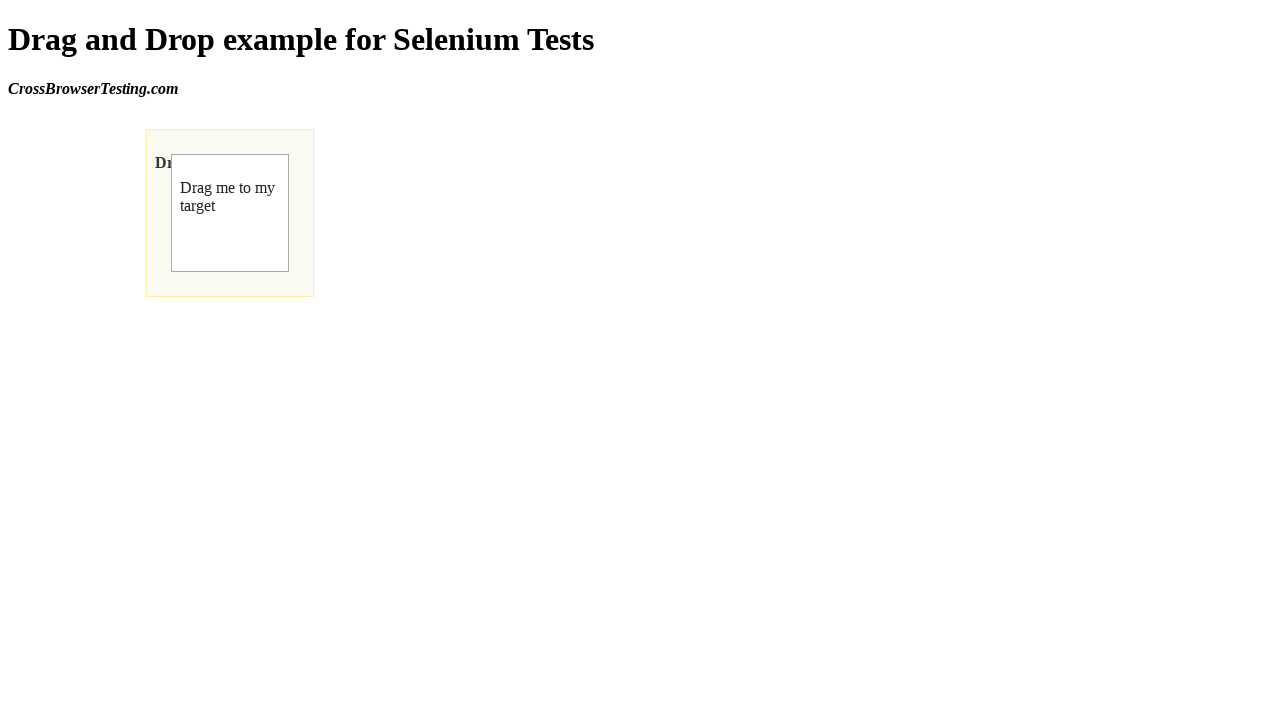

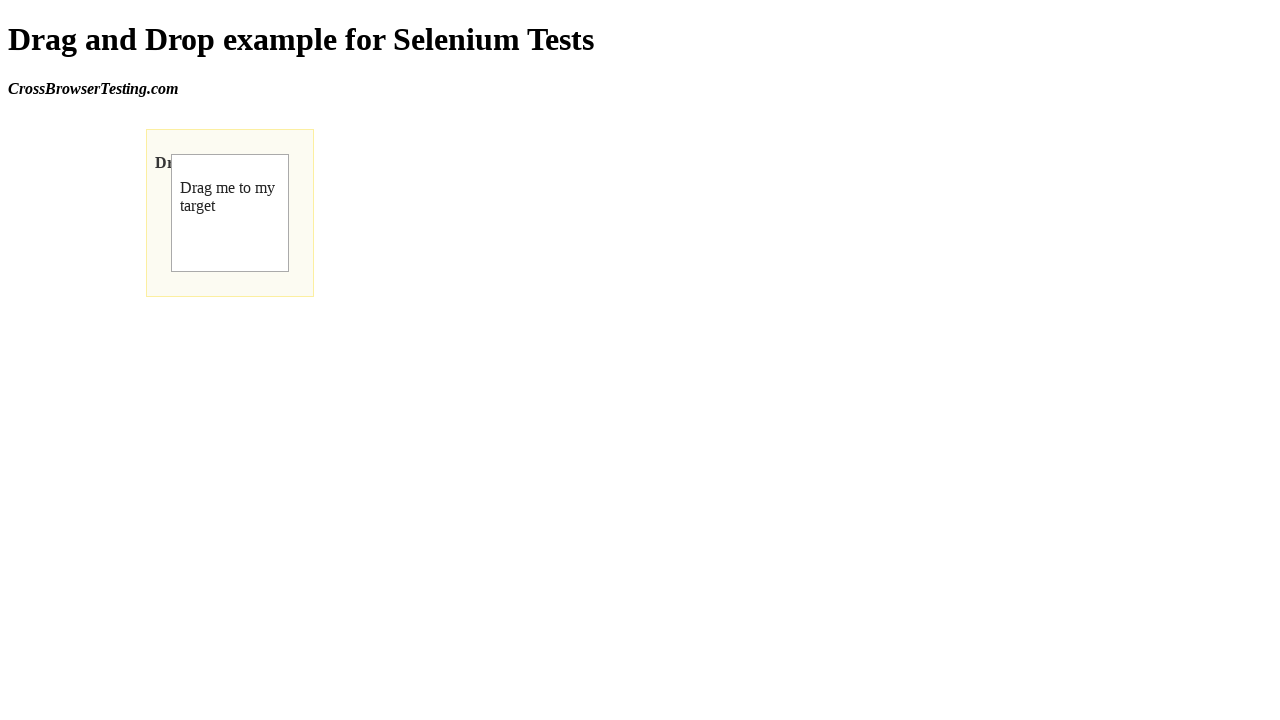